Tests opening a new browser window by clicking the window button, switching to the new window, and verifying the heading text is present

Starting URL: https://demoqa.com/browser-windows

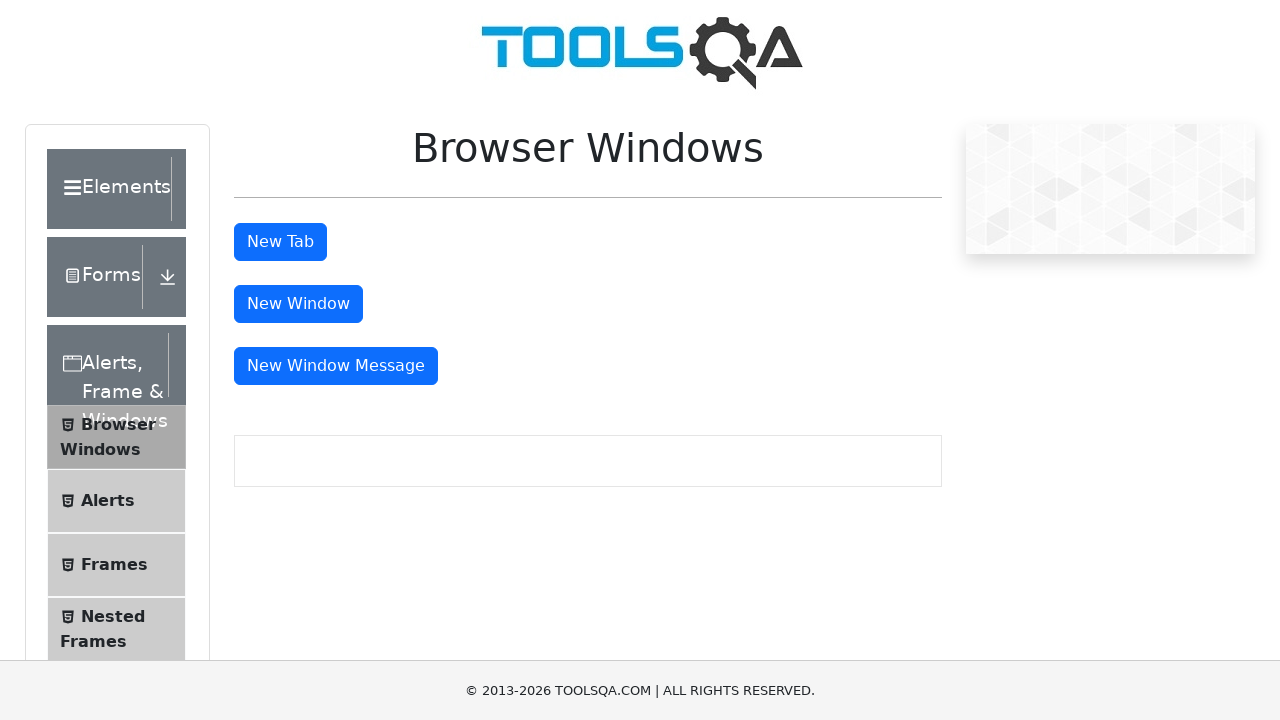

Clicked the 'New Window' button and new page opened at (298, 304) on #windowButton
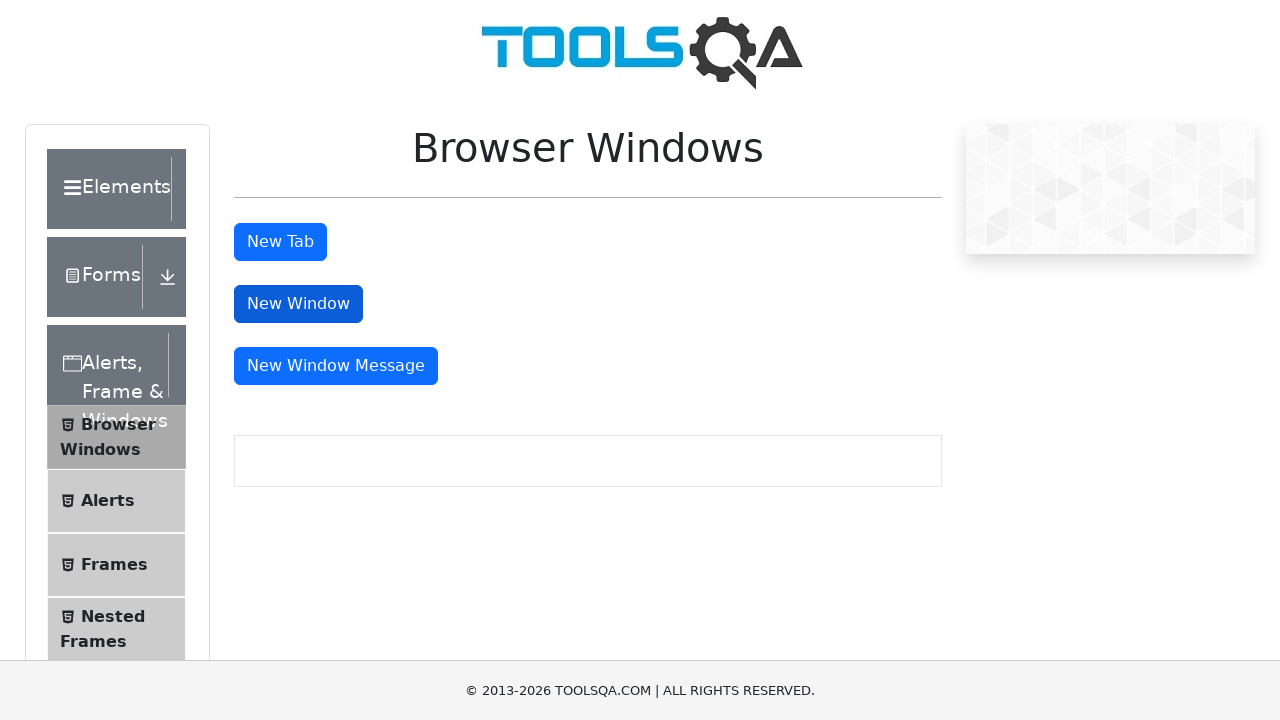

Captured reference to the new page
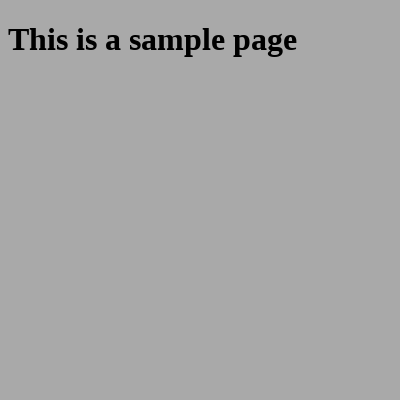

Waited for heading element to load in new window
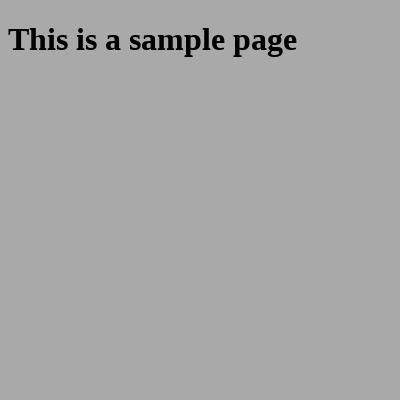

Retrieved heading text: 'This is a sample page'
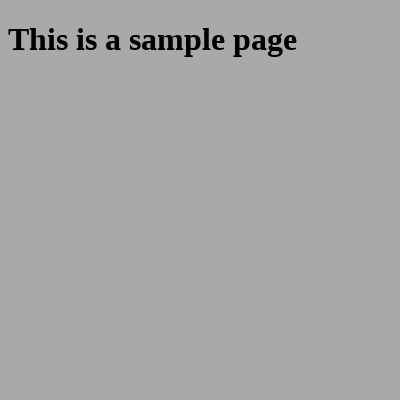

Printed heading text to console
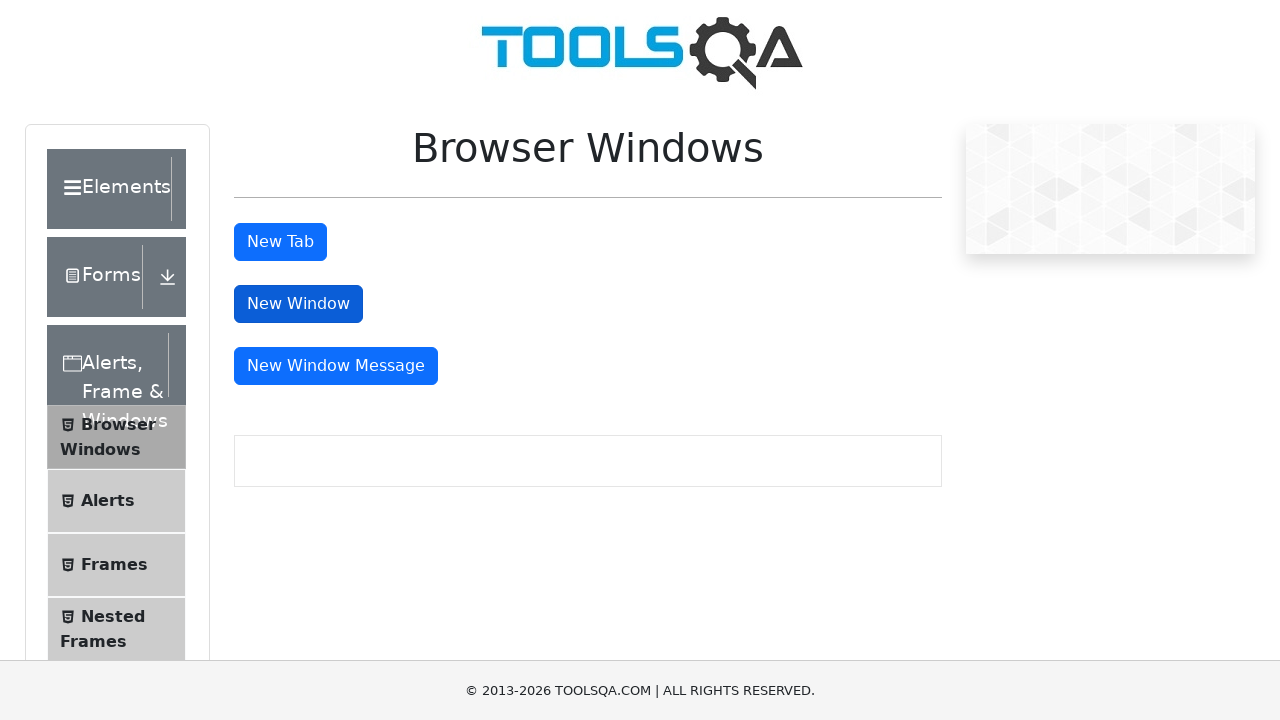

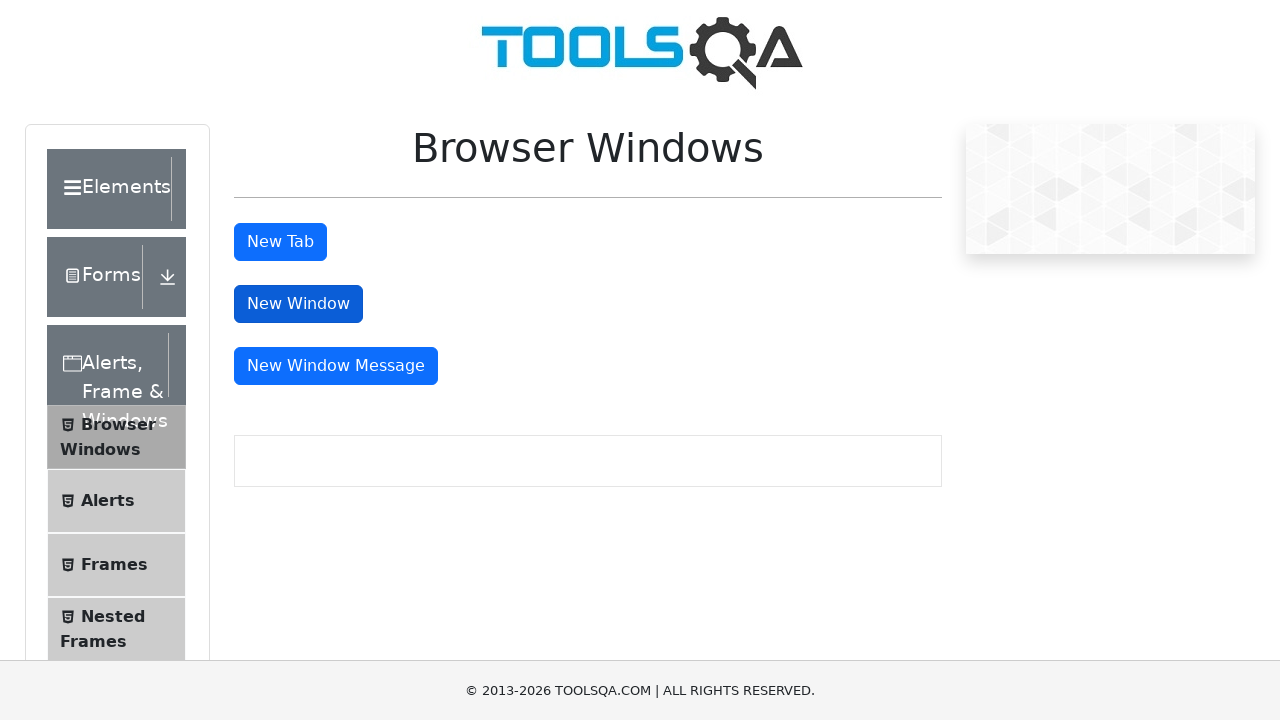